Navigates to Blogger homepage and verifies the page loads by checking the title

Starting URL: https://www.blogger.com/

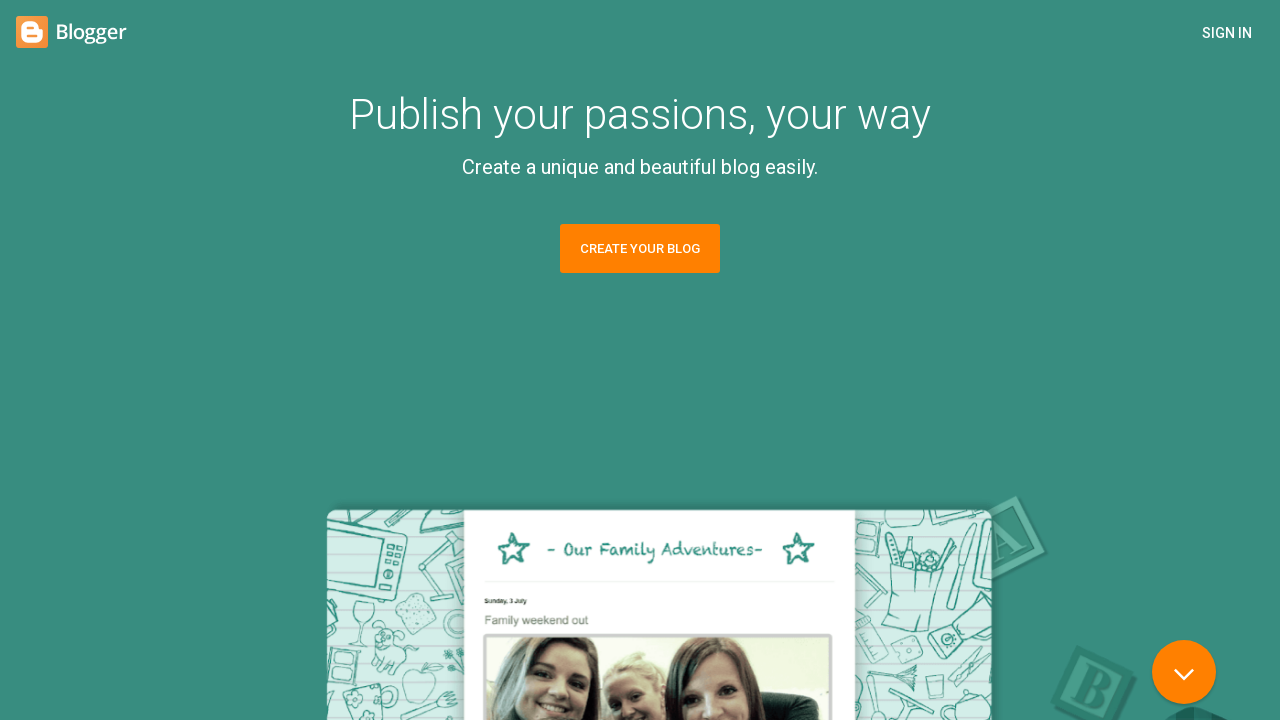

Waited for page to reach domcontentloaded state
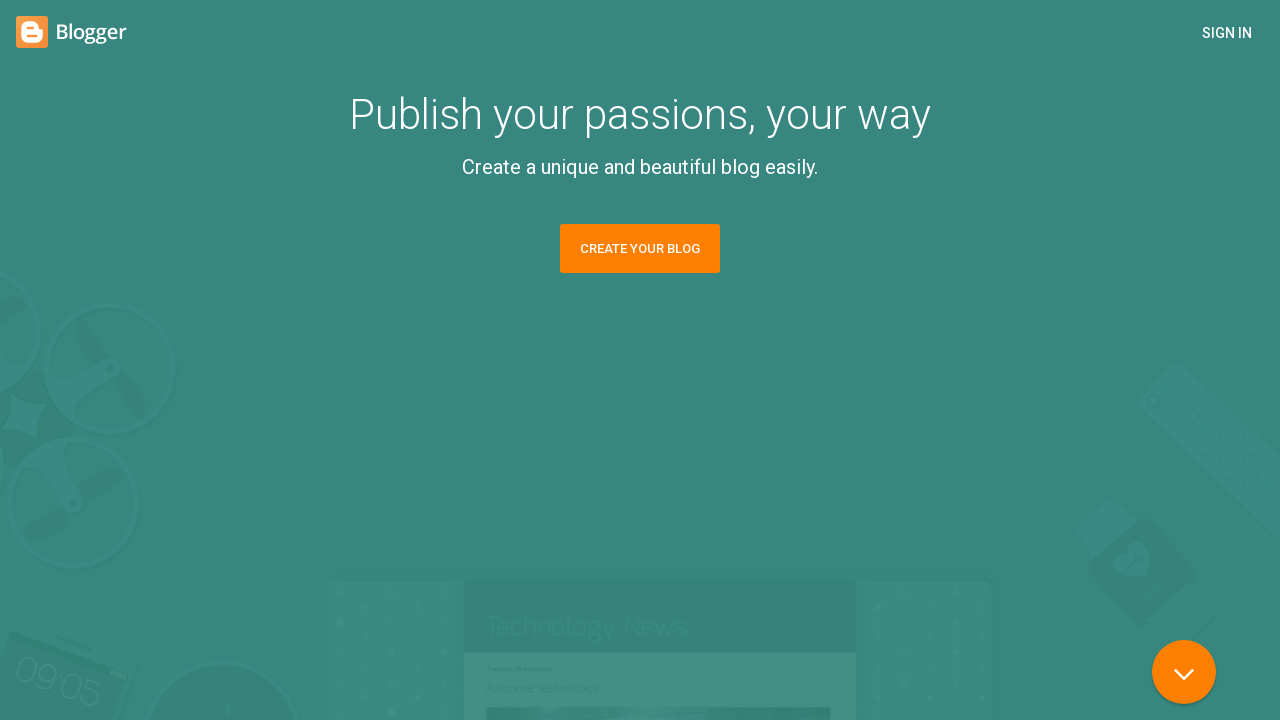

Verified page title exists
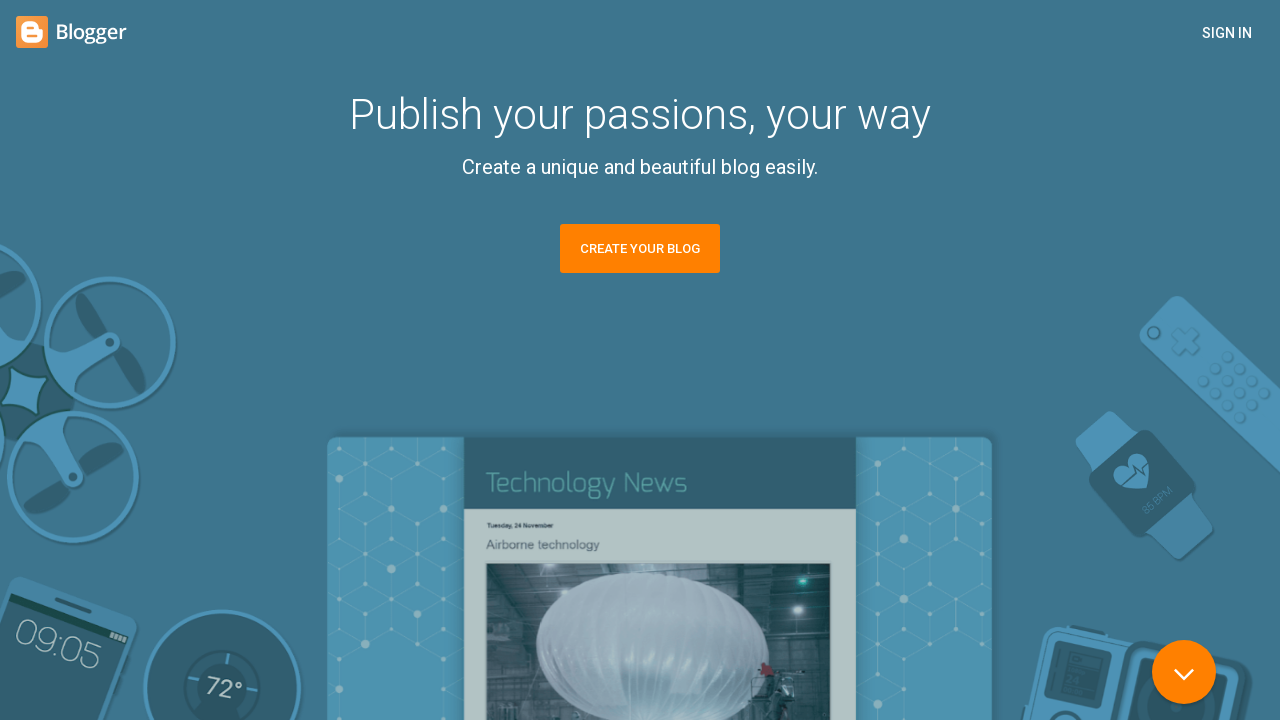

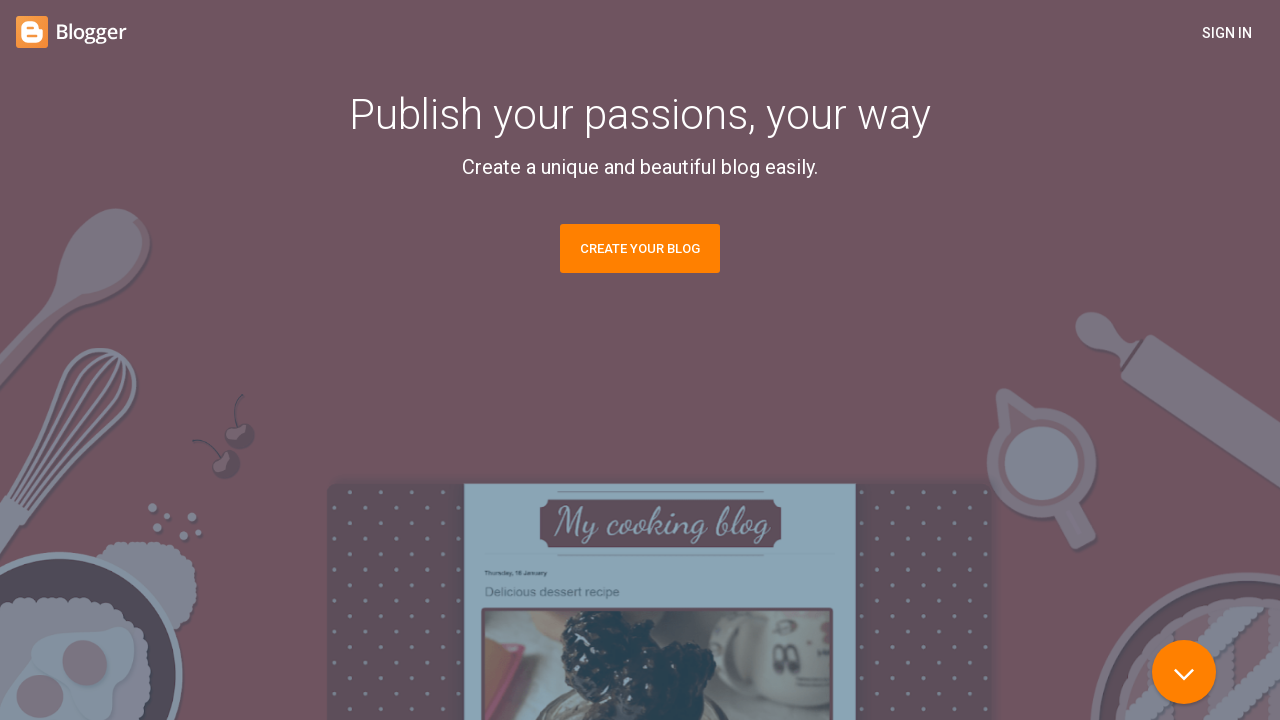